Fills out a form with name, email, and address information then submits it

Starting URL: https://demoqa.com/text-box

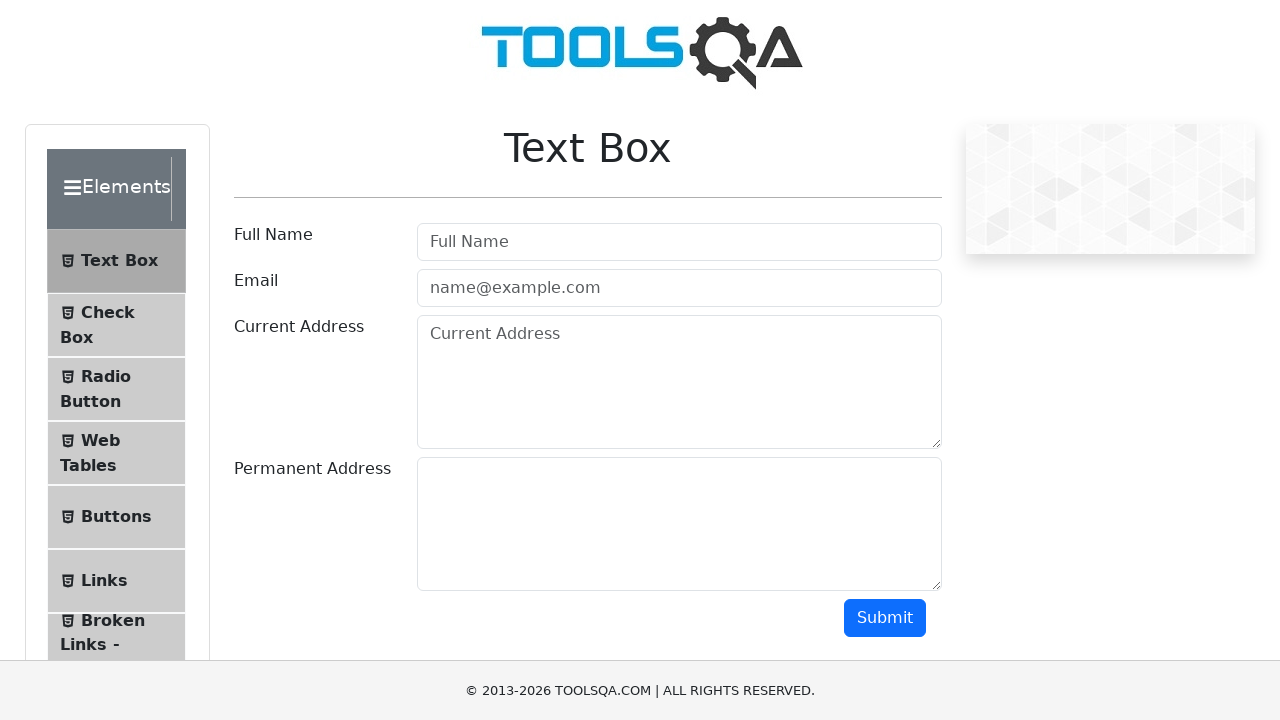

Filled name field with 'Mr. Rahim' on #userName
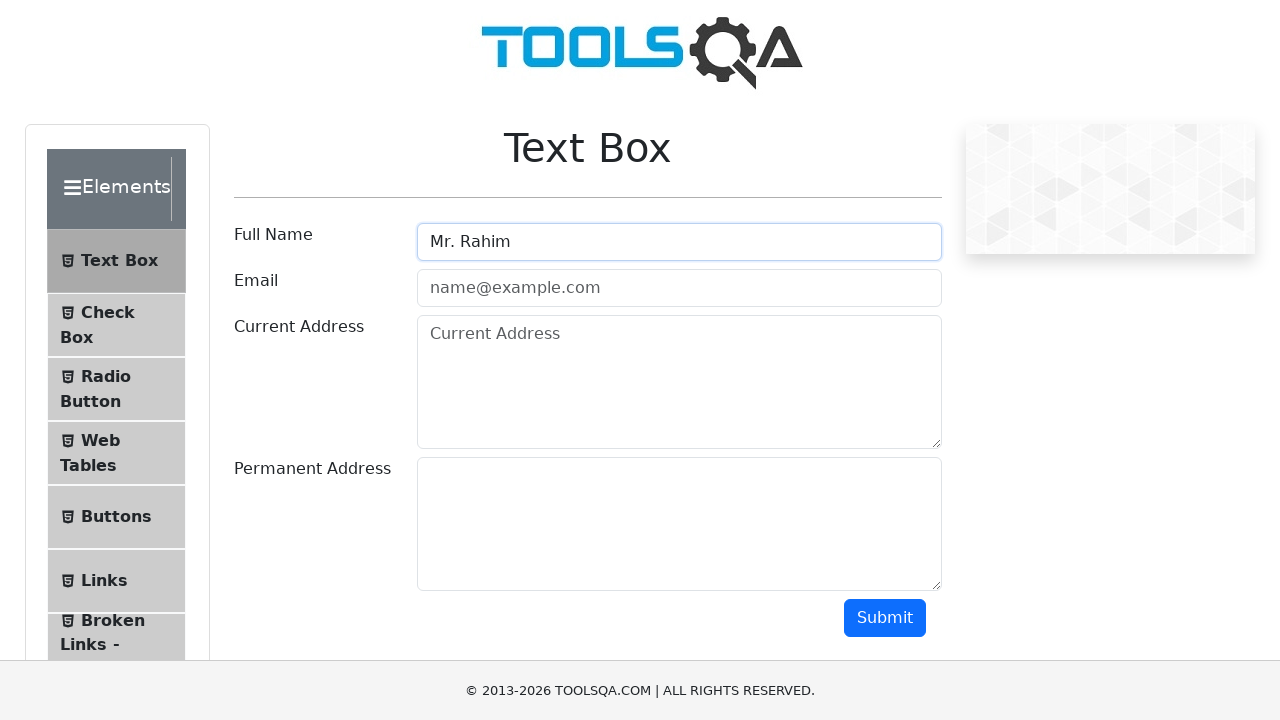

Filled email field with 'Rahim@gmail.com' on #userEmail
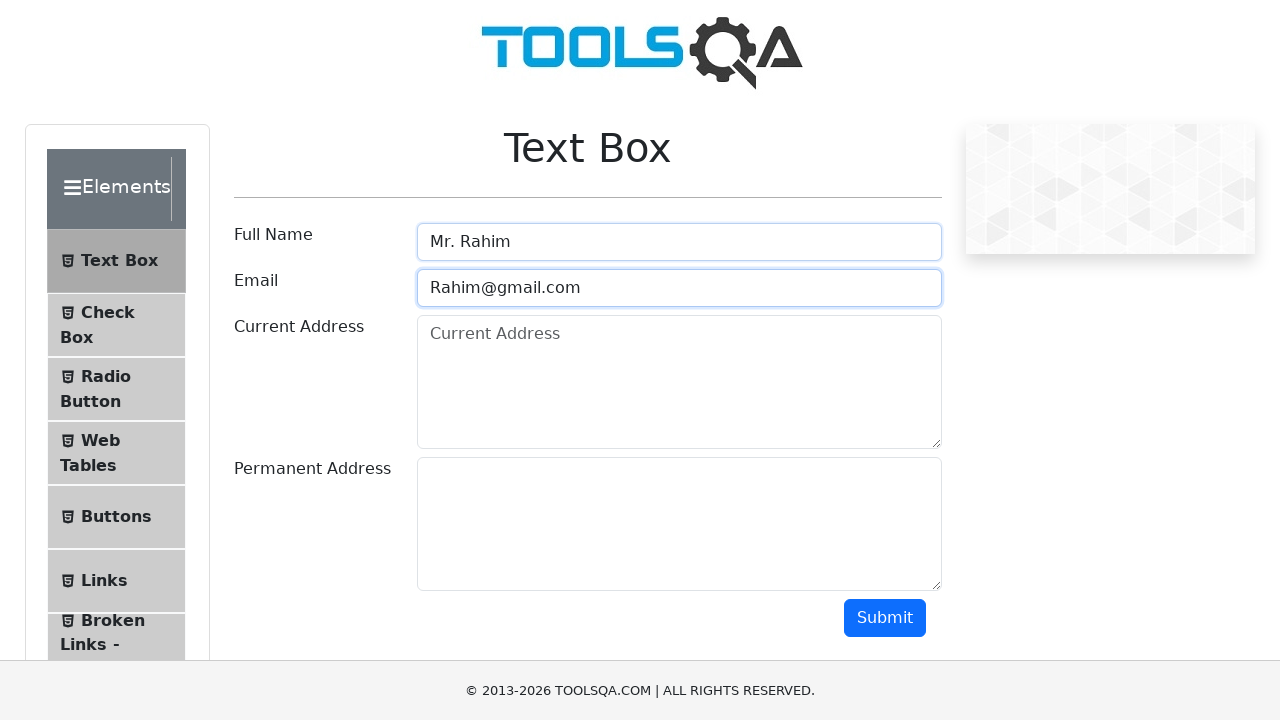

Filled current address field with 'Bashundhara R/A' on #currentAddress
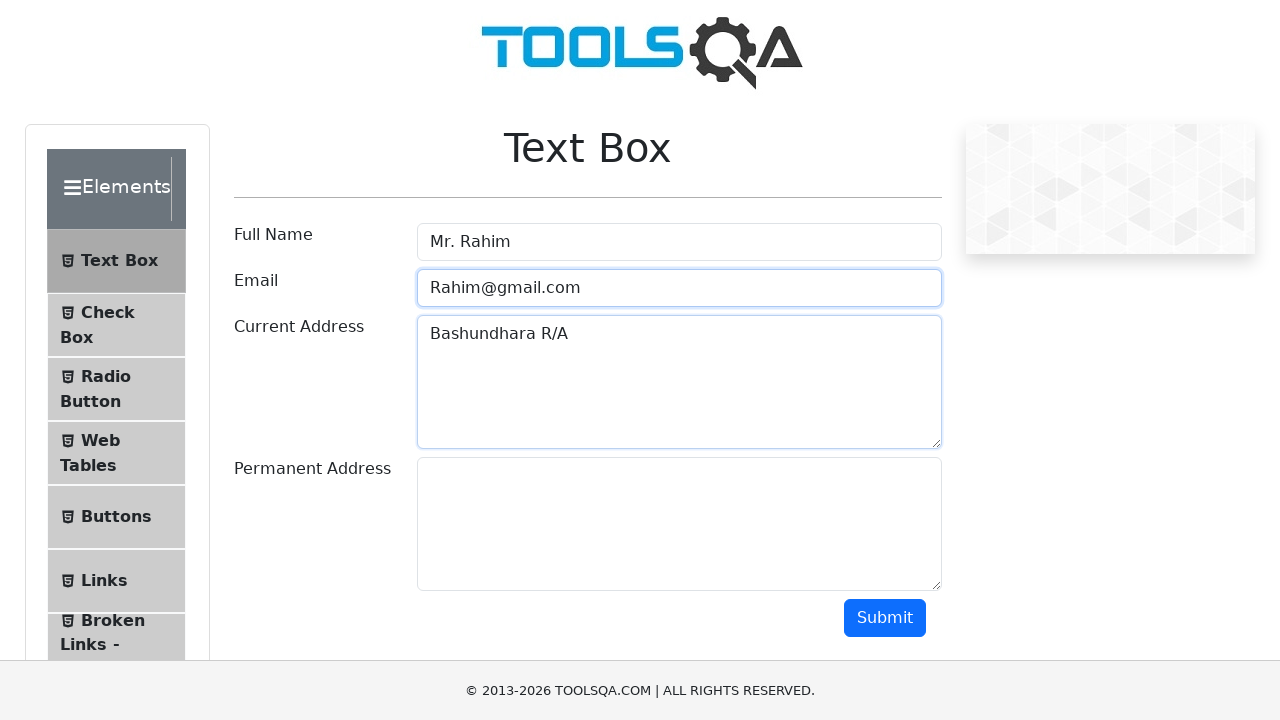

Filled permanent address field with 'Tangail' on #permanentAddress
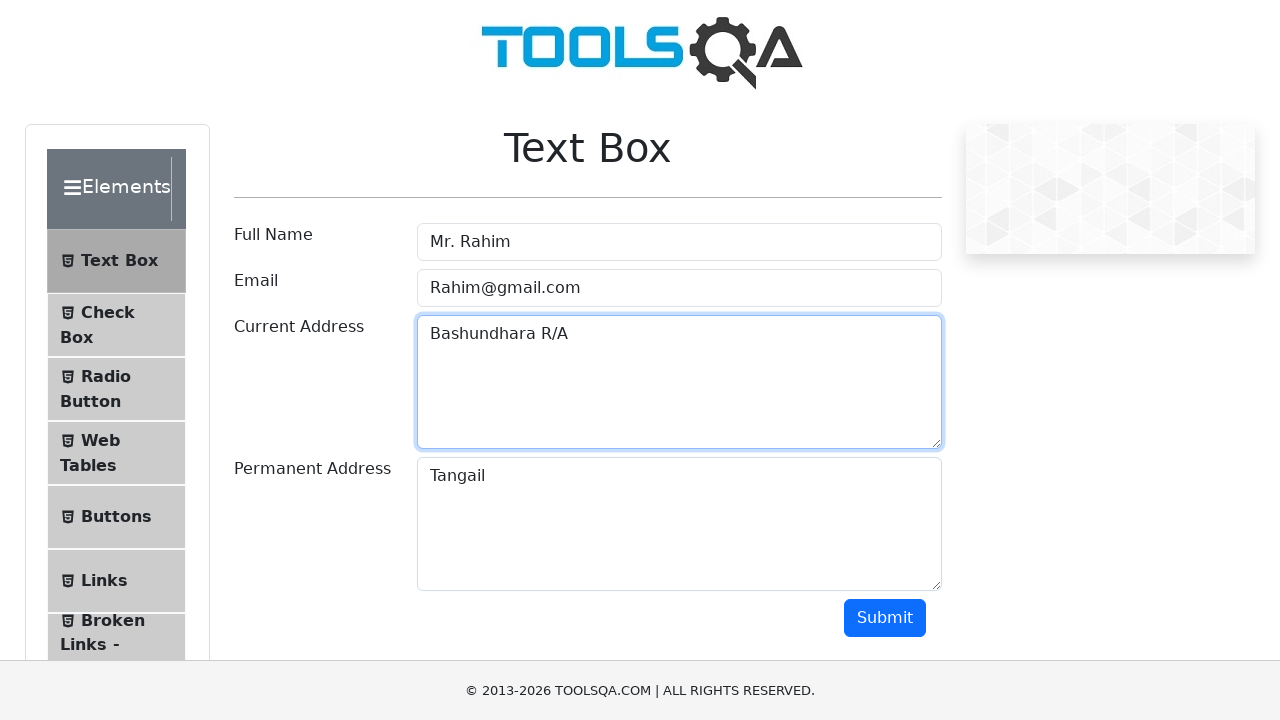

Clicked submit button to submit the form at (885, 618) on #submit
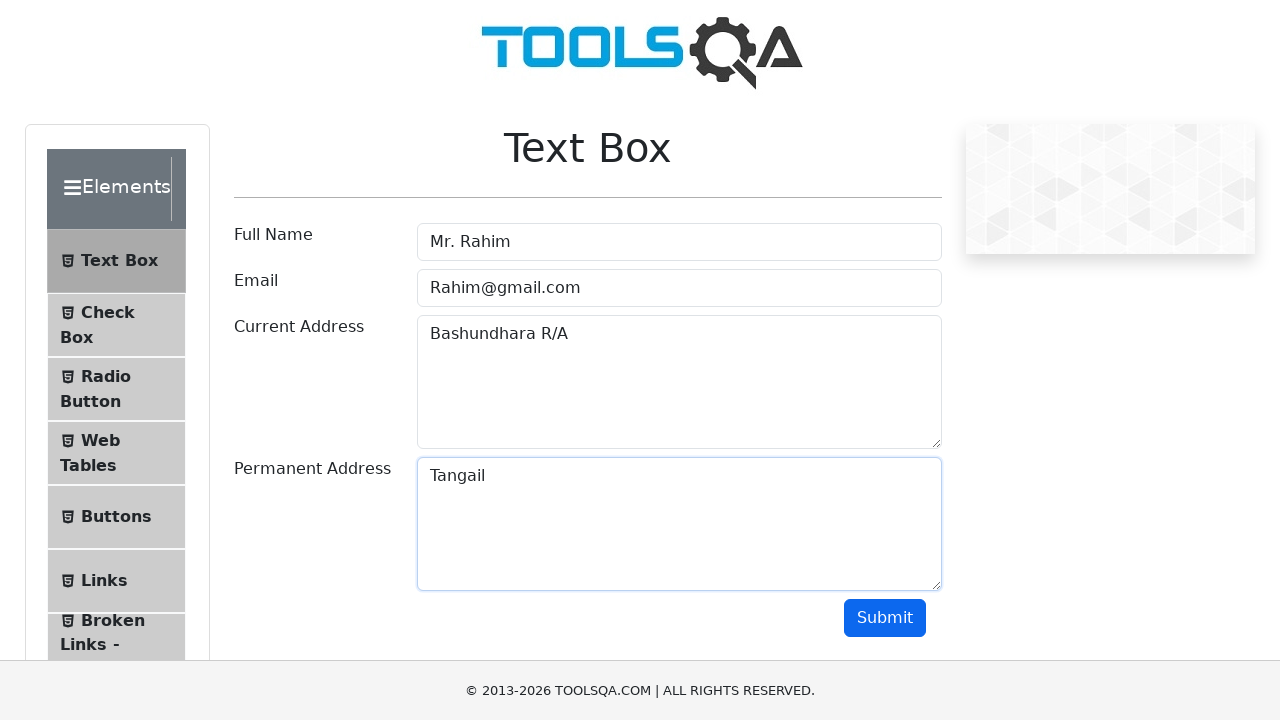

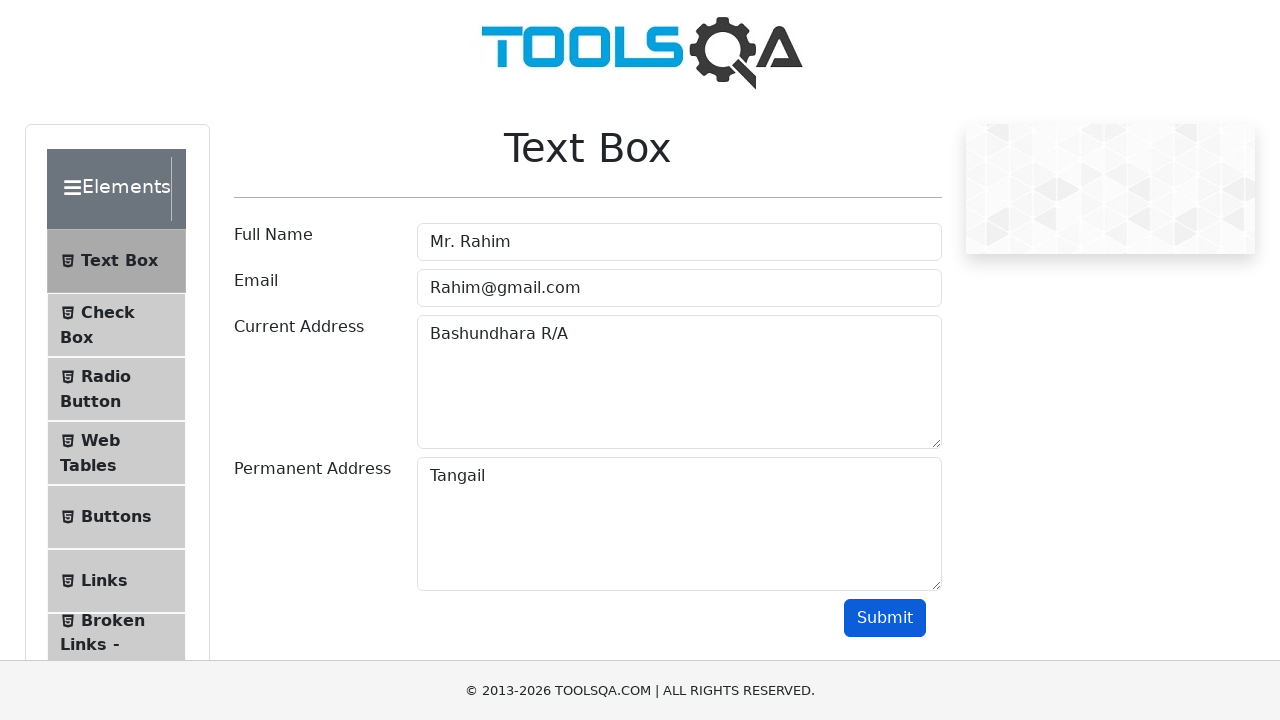